Tests the auto-suggestion feature on Meesho e-commerce site by entering a search term and verifying that auto-suggestions appear

Starting URL: https://www.meesho.com/

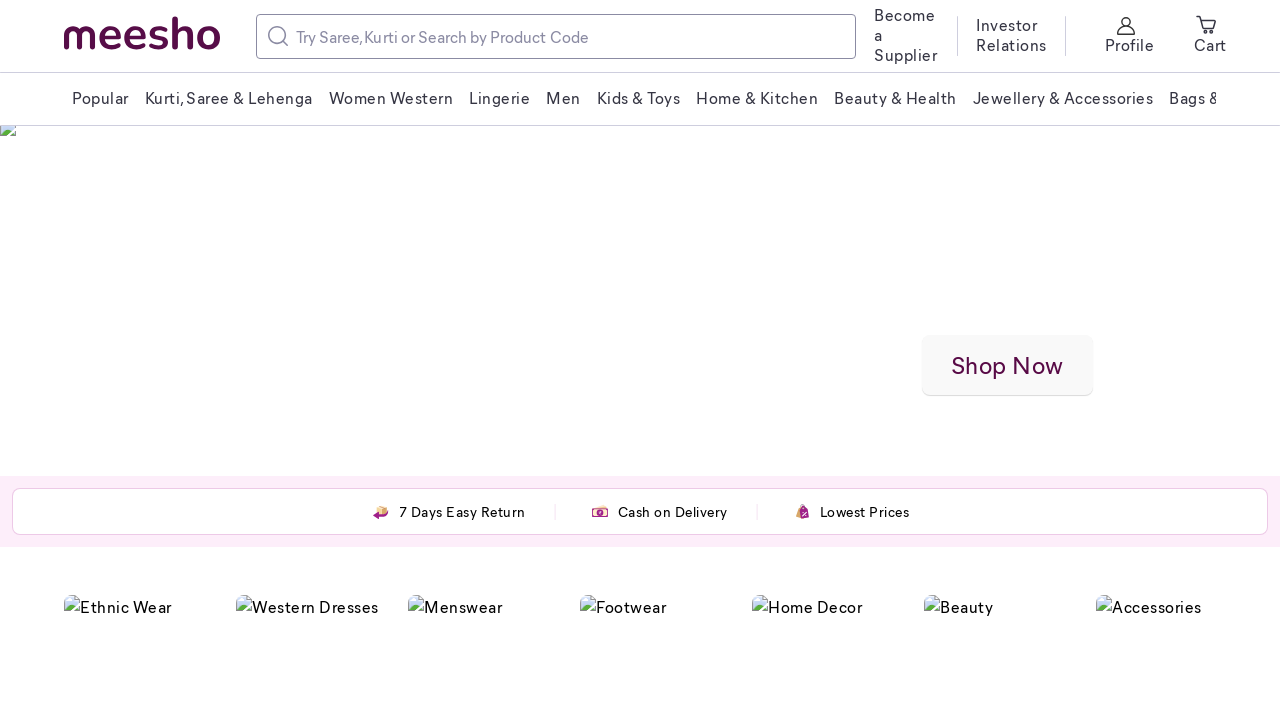

Filled search input field with 'shoes' on //div[@id='__next']//input
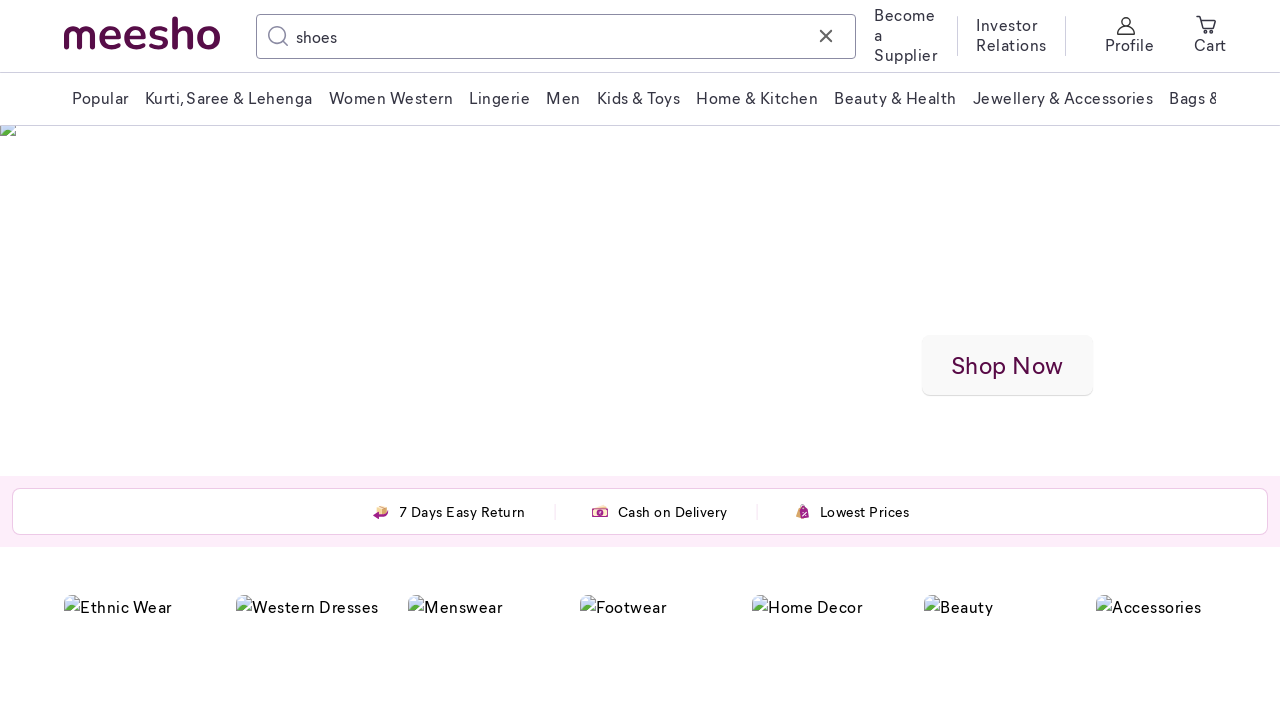

Clicked search input field to trigger auto-suggestions at (556, 36) on xpath=//div[@id='__next']//input
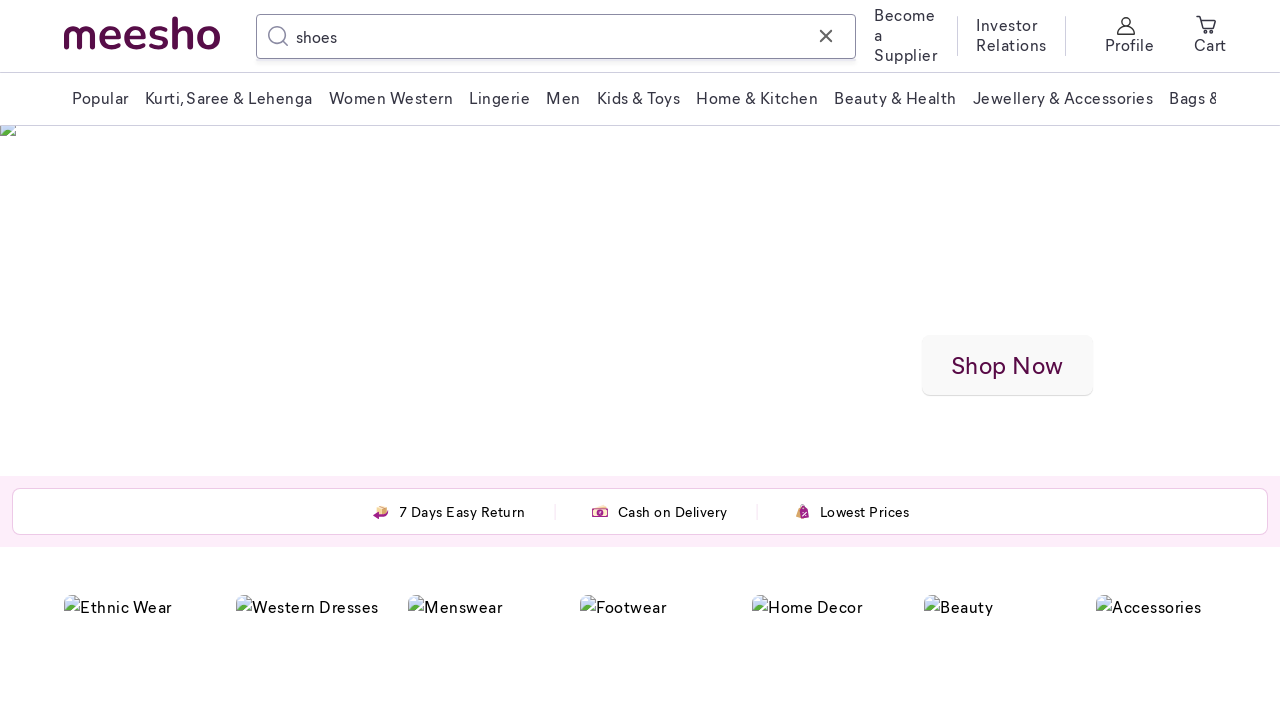

Auto-suggestions appeared with search term 'shoes'
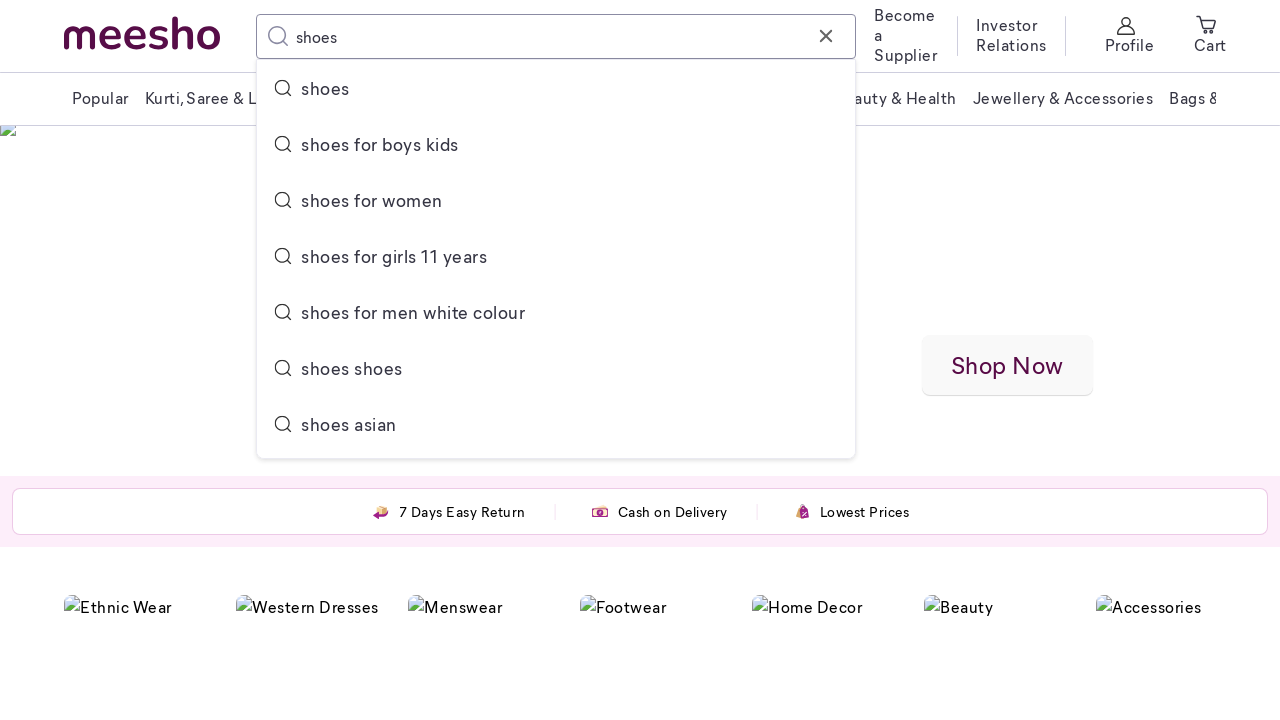

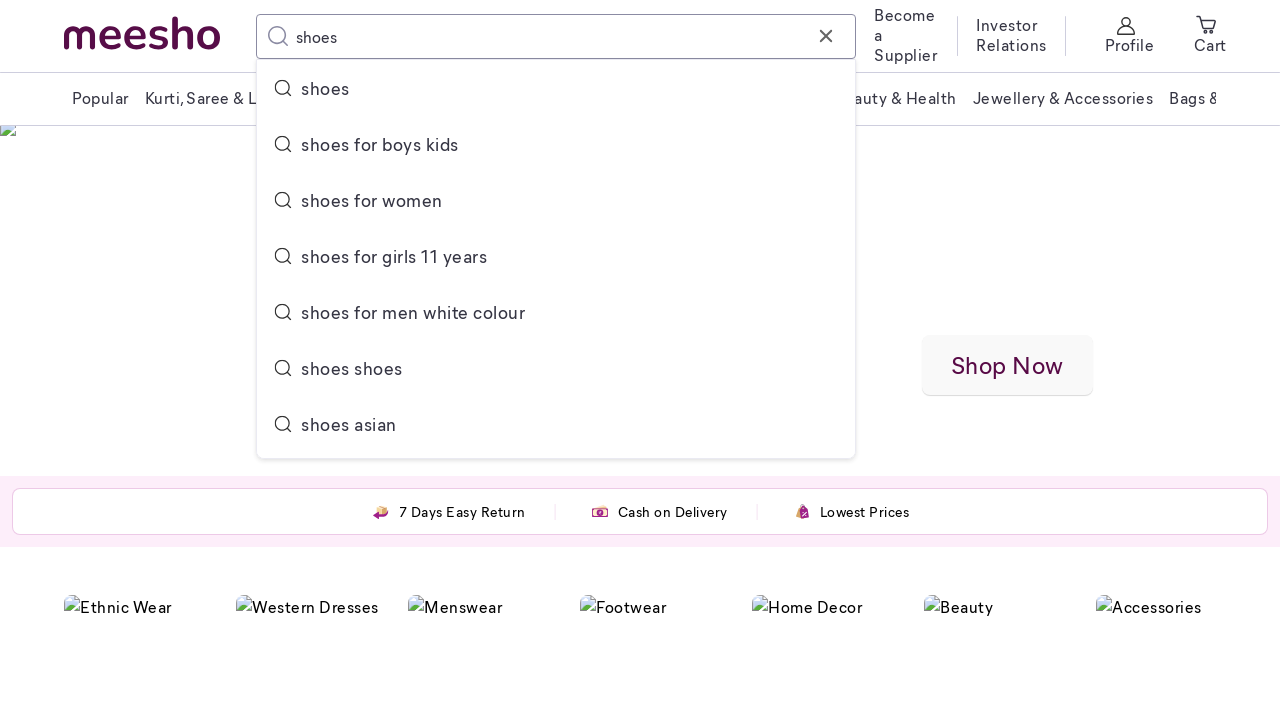